Tests basic alert functionality by clicking a button to trigger an alert and accepting it

Starting URL: https://demoqa.com/alerts/

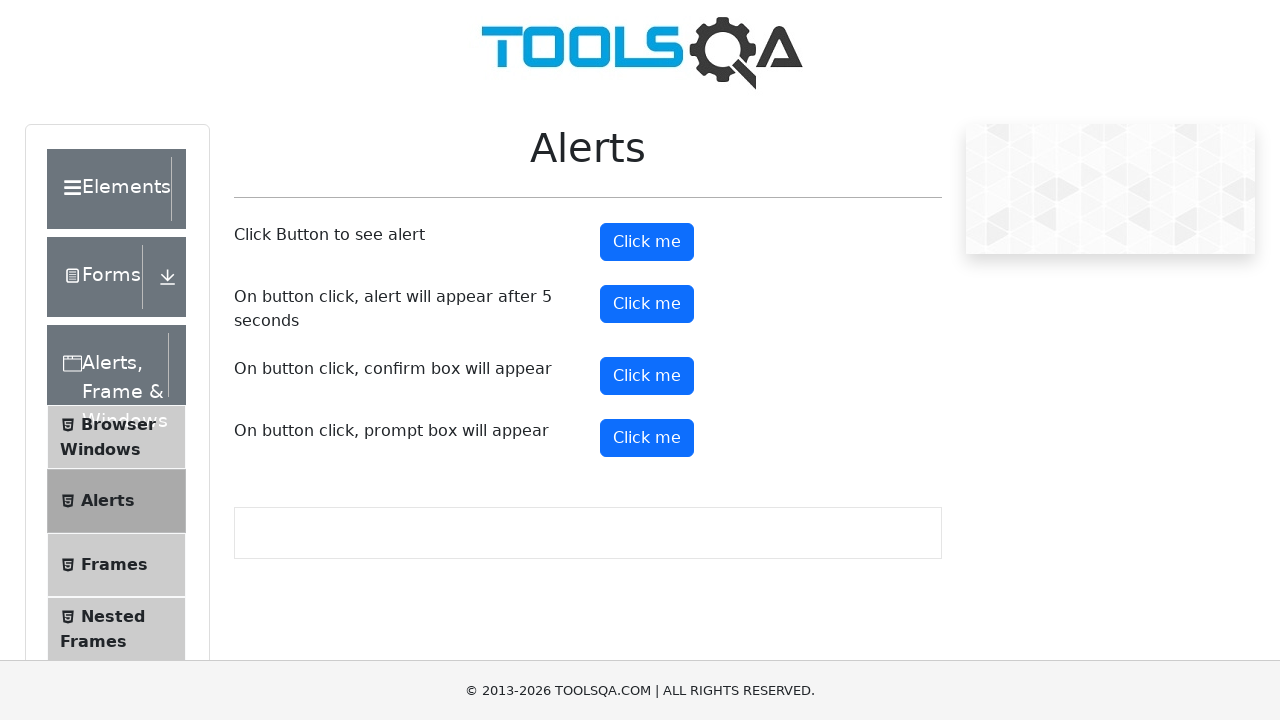

Clicked the first alert button to trigger alert dialog at (647, 242) on xpath=//button[@class='btn btn-primary']
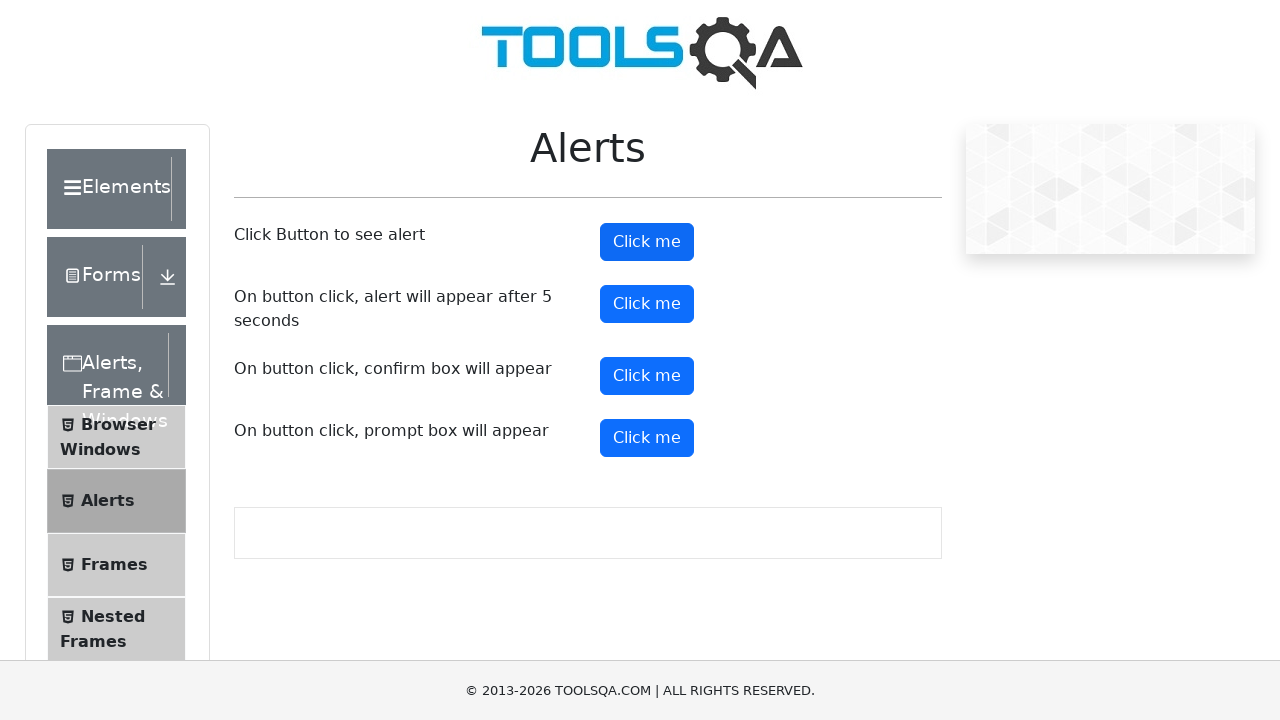

Set up dialog handler and accepted the alert
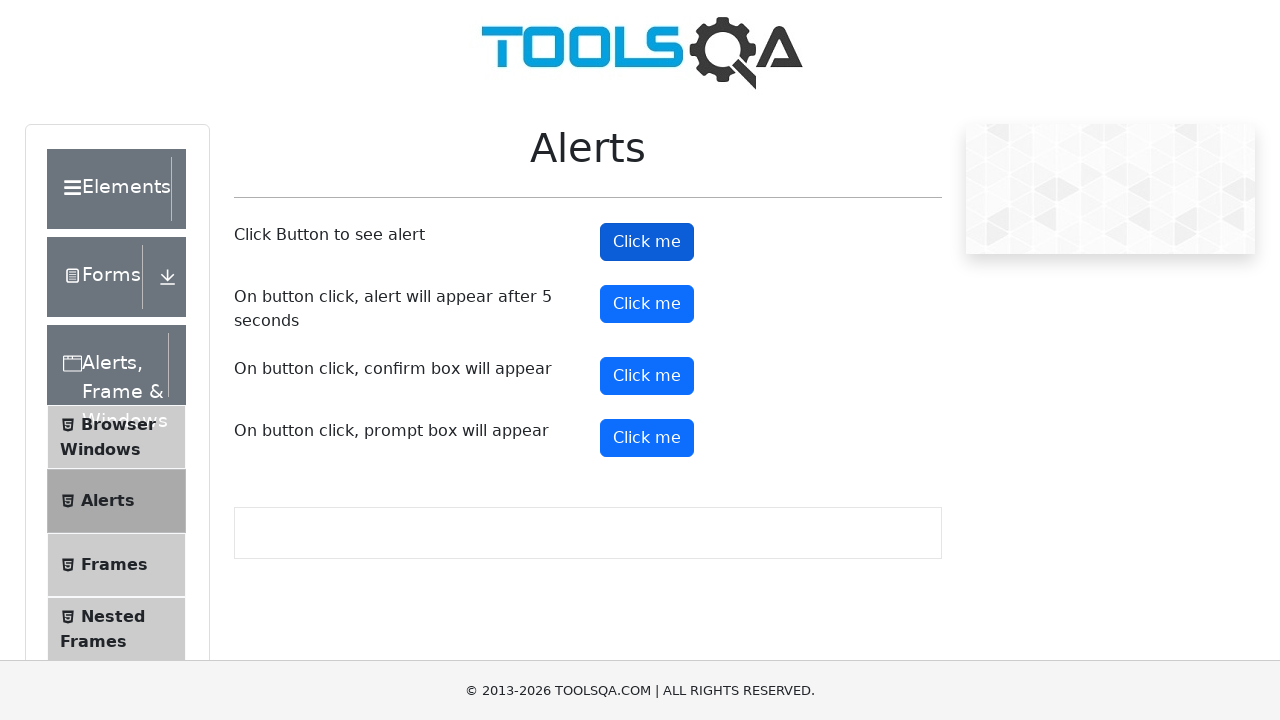

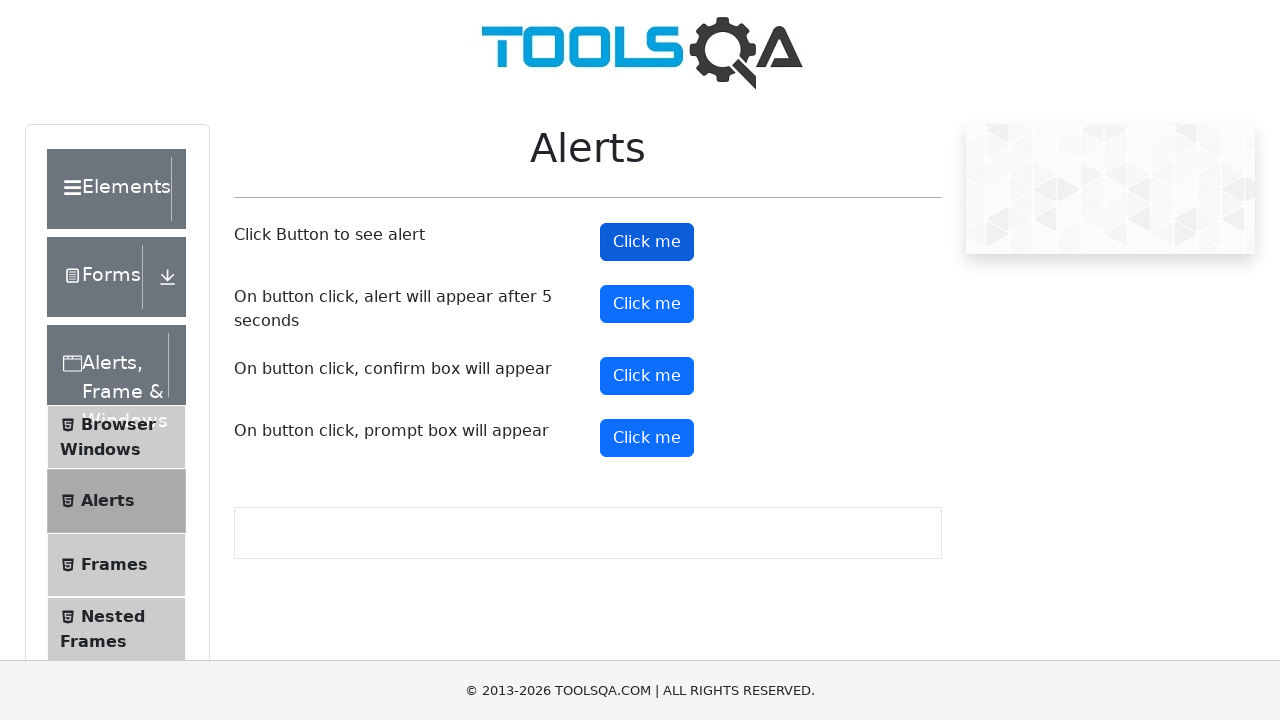